Tests a simple form by filling in first name, last name, city, and country fields, then submitting the form by clicking the button.

Starting URL: http://suninjuly.github.io/simple_form_find_task.html

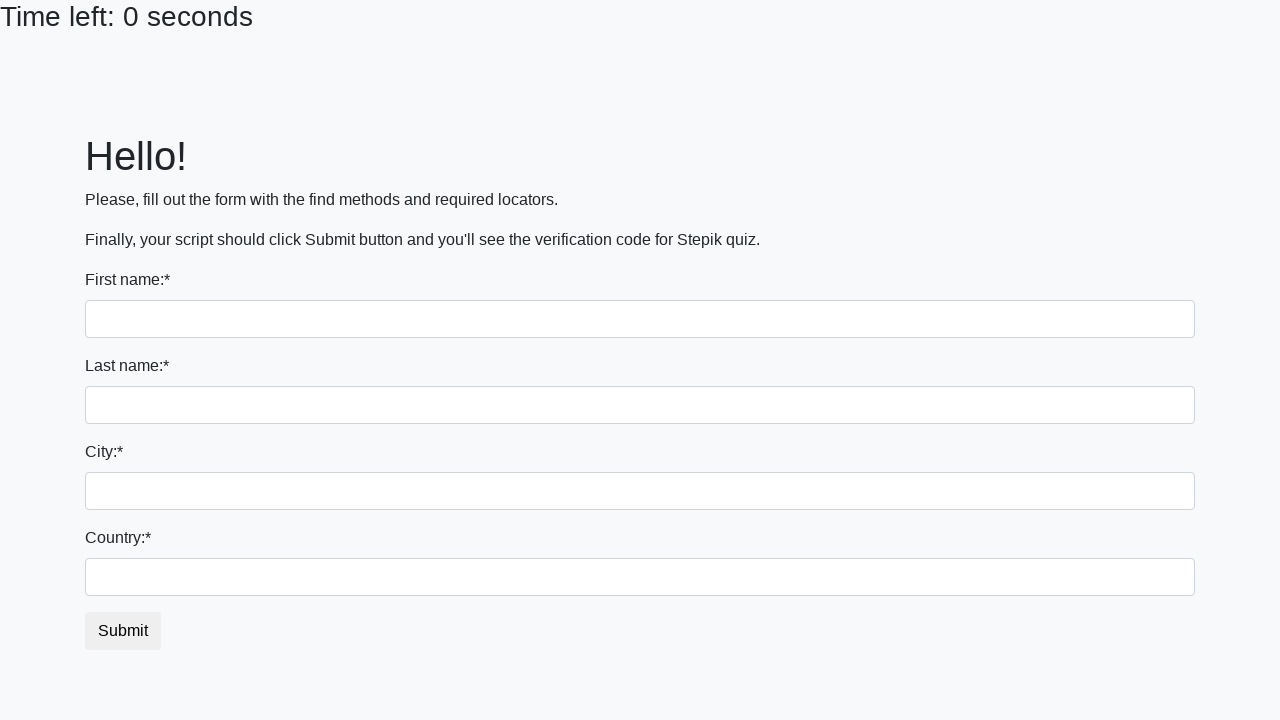

Filled first name field with 'Ivan' on input[name='first_name']
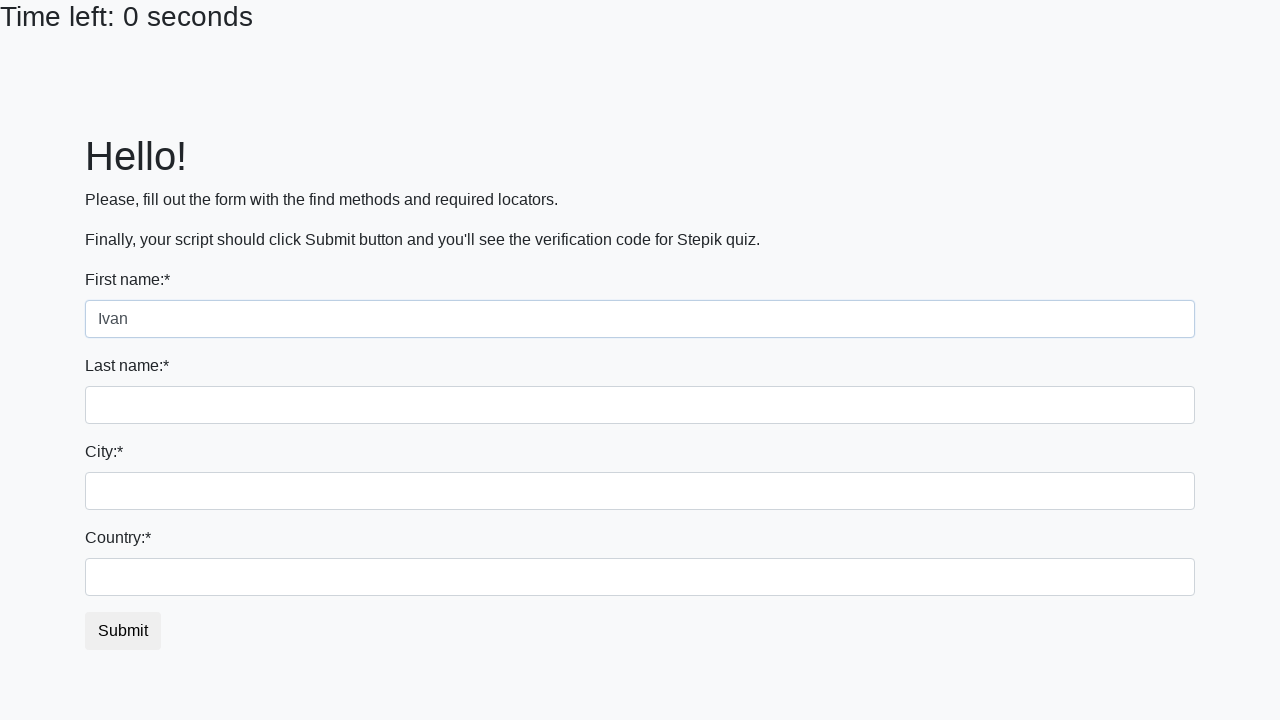

Filled last name field with 'Petrov' on input[name='last_name']
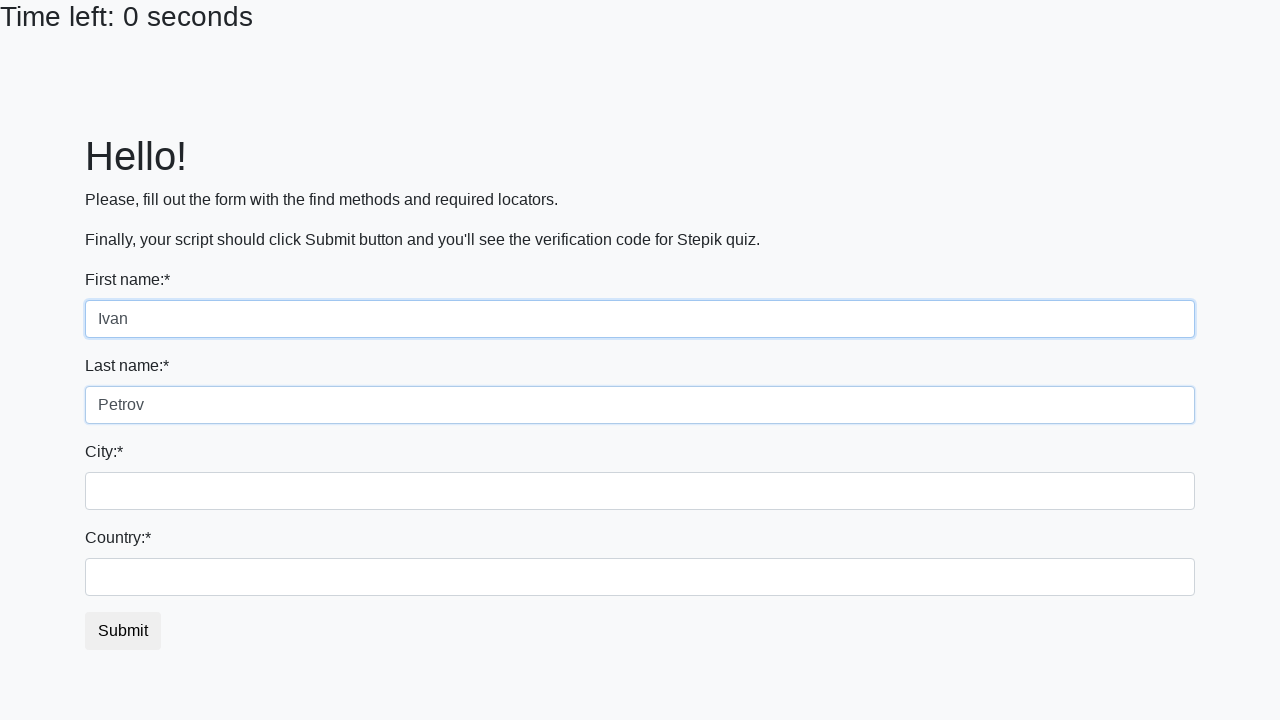

Filled city field with 'Smolensk' on .city
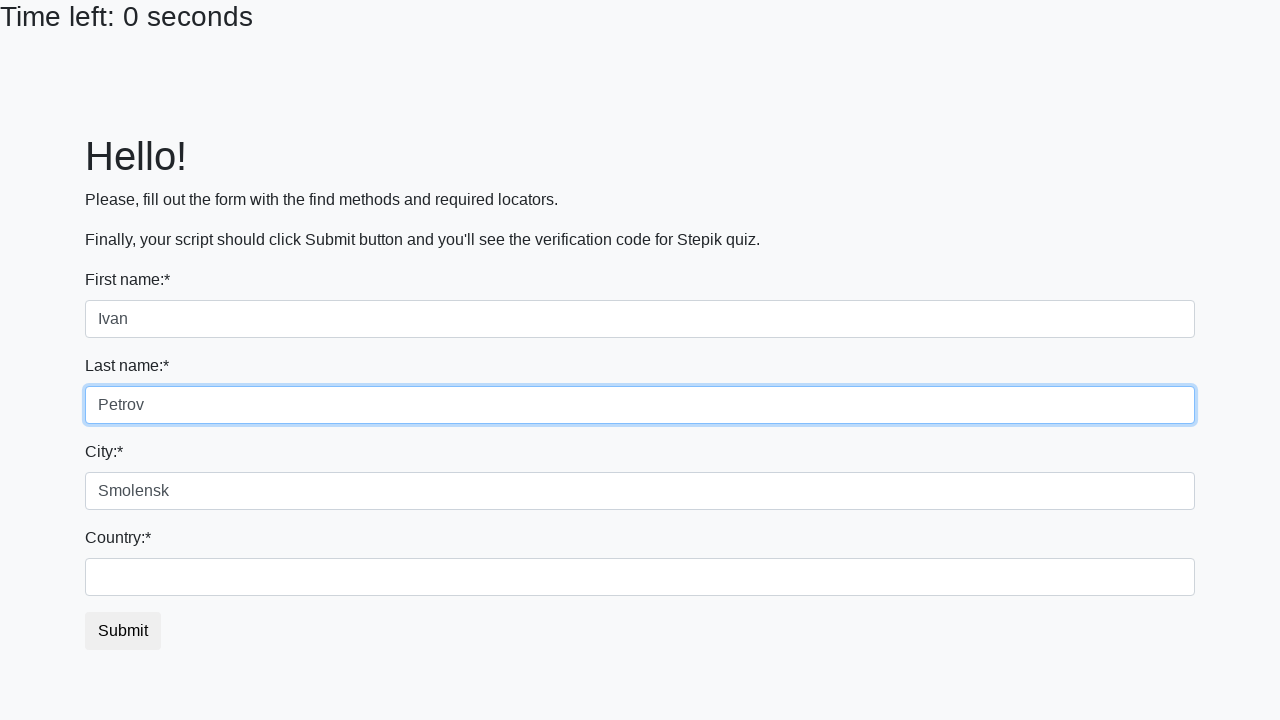

Filled country field with 'Russia' on #country
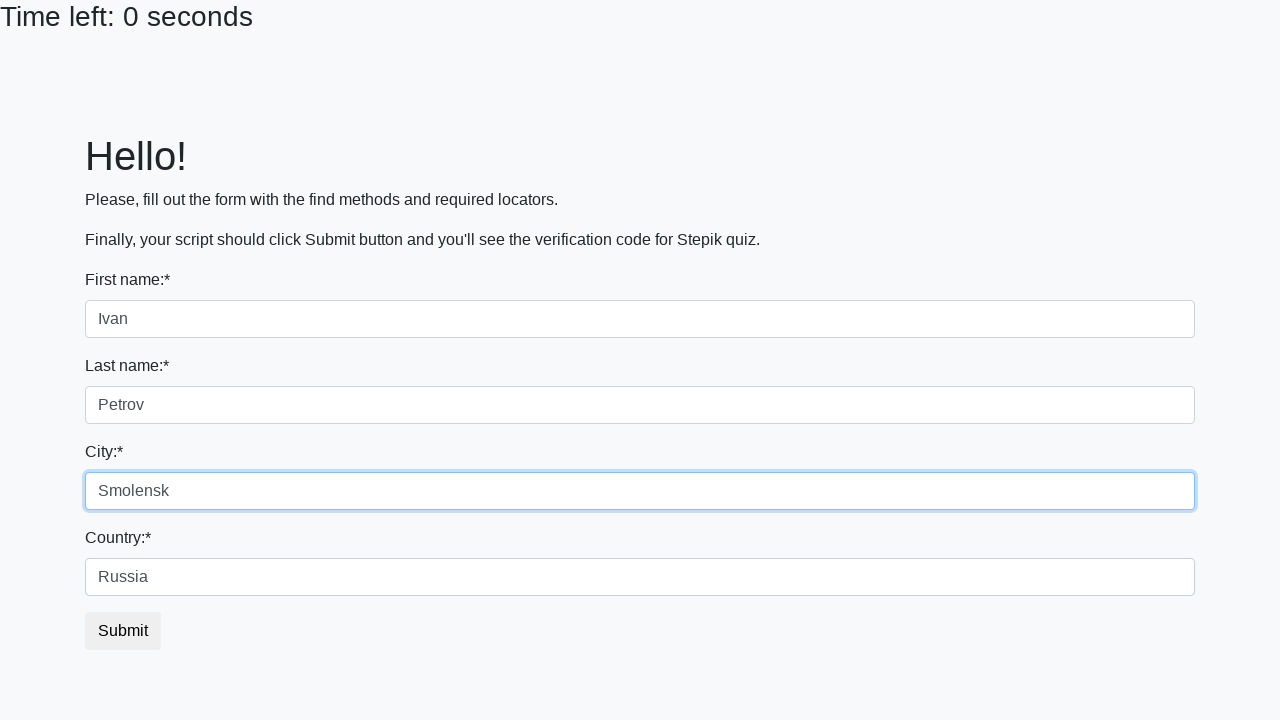

Clicked submit button to submit the form at (123, 631) on button.btn
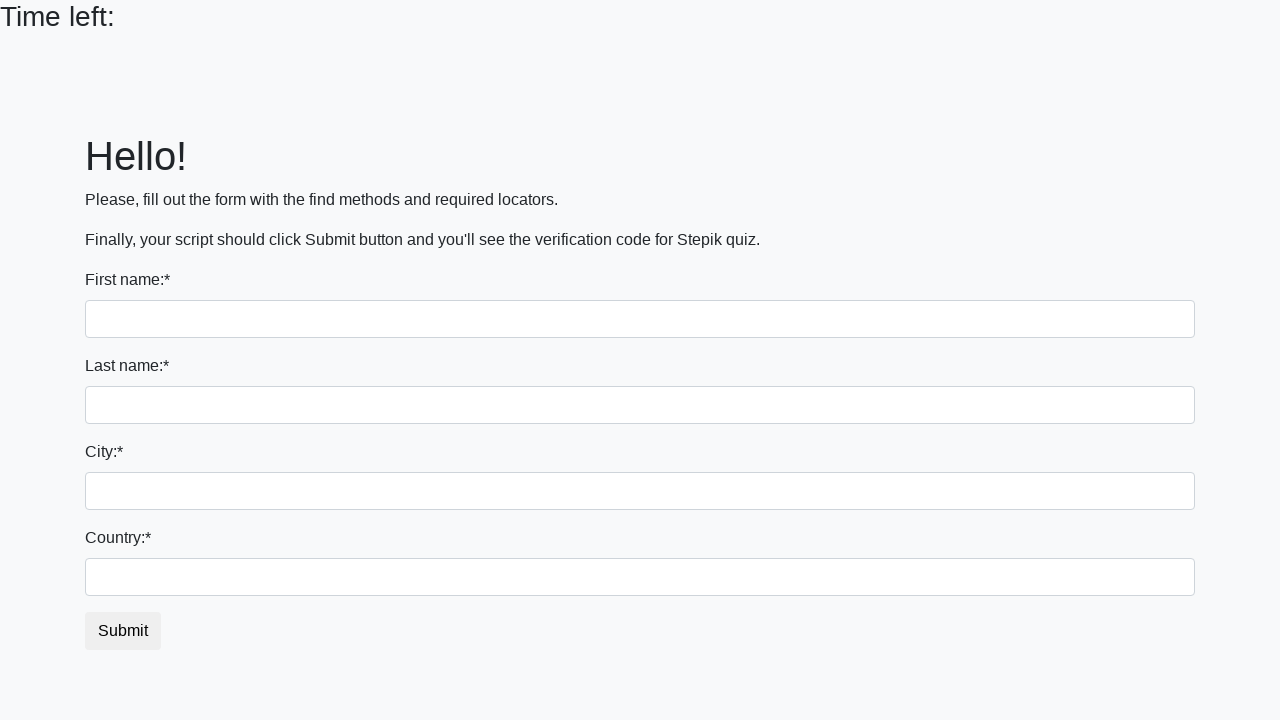

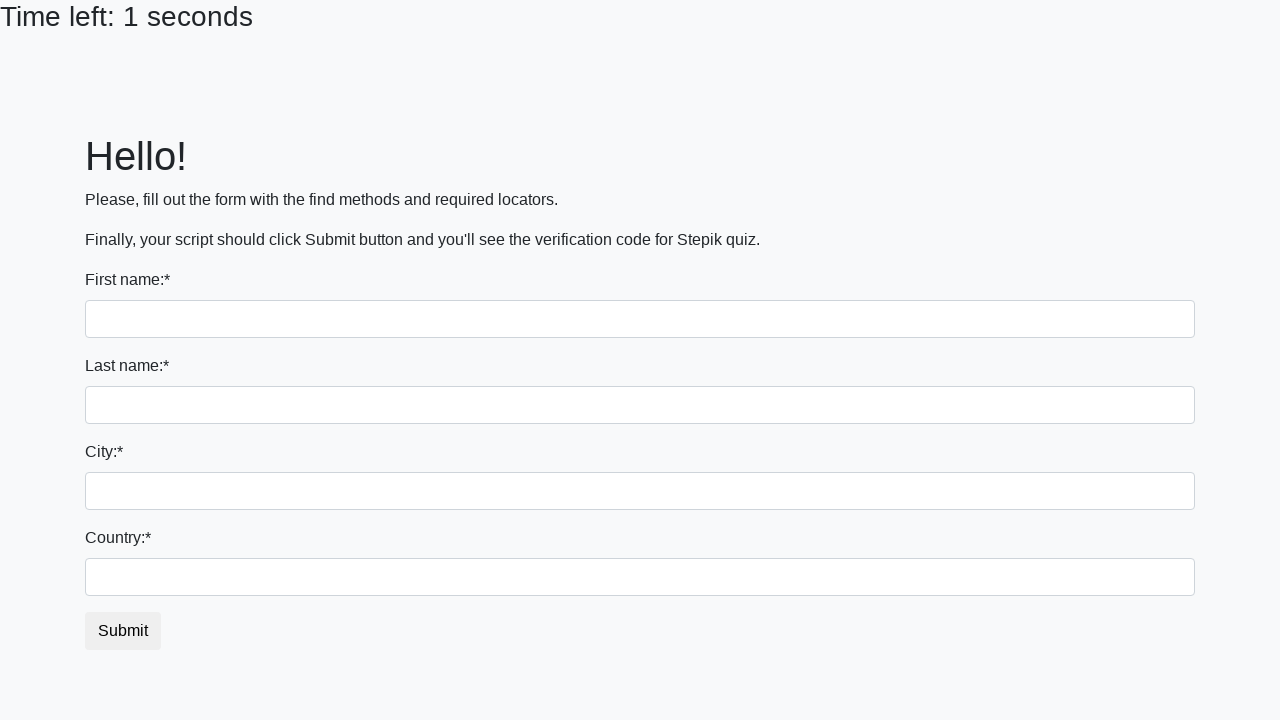